Tests that a todo item is removed if edited to an empty string

Starting URL: https://demo.playwright.dev/todomvc

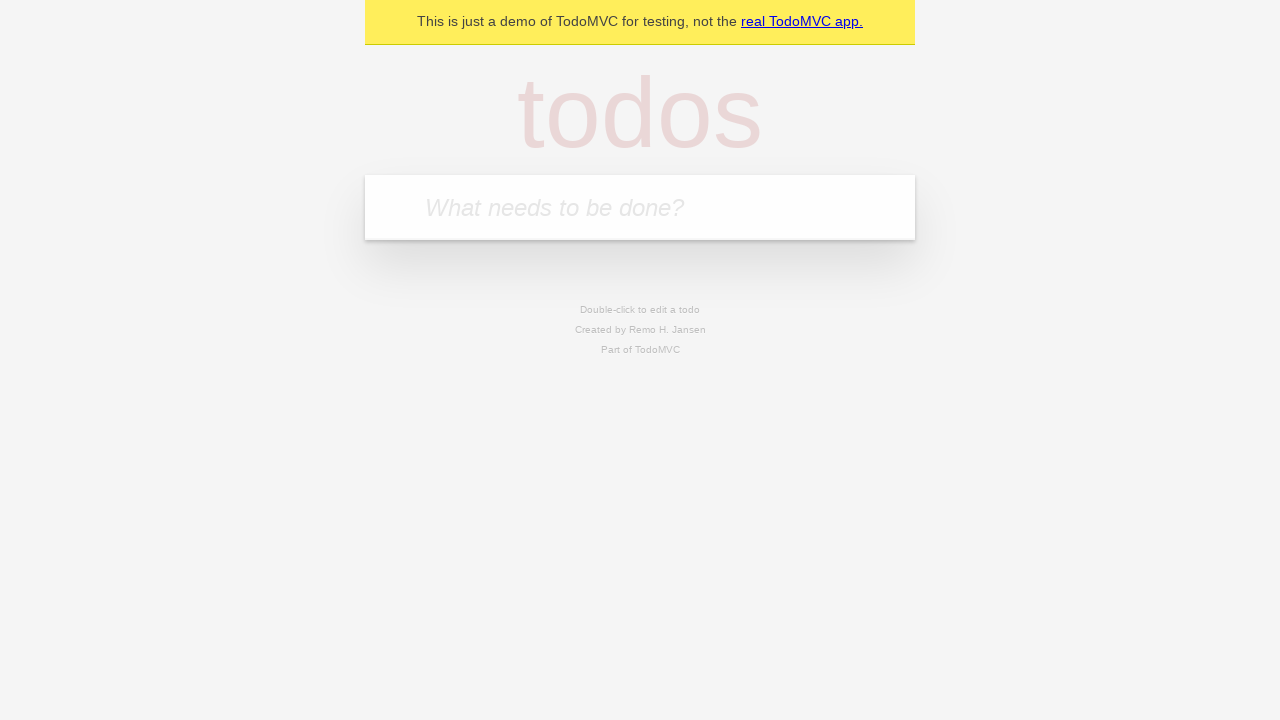

Filled first todo input with 'buy some cheese' on internal:attr=[placeholder="What needs to be done?"i]
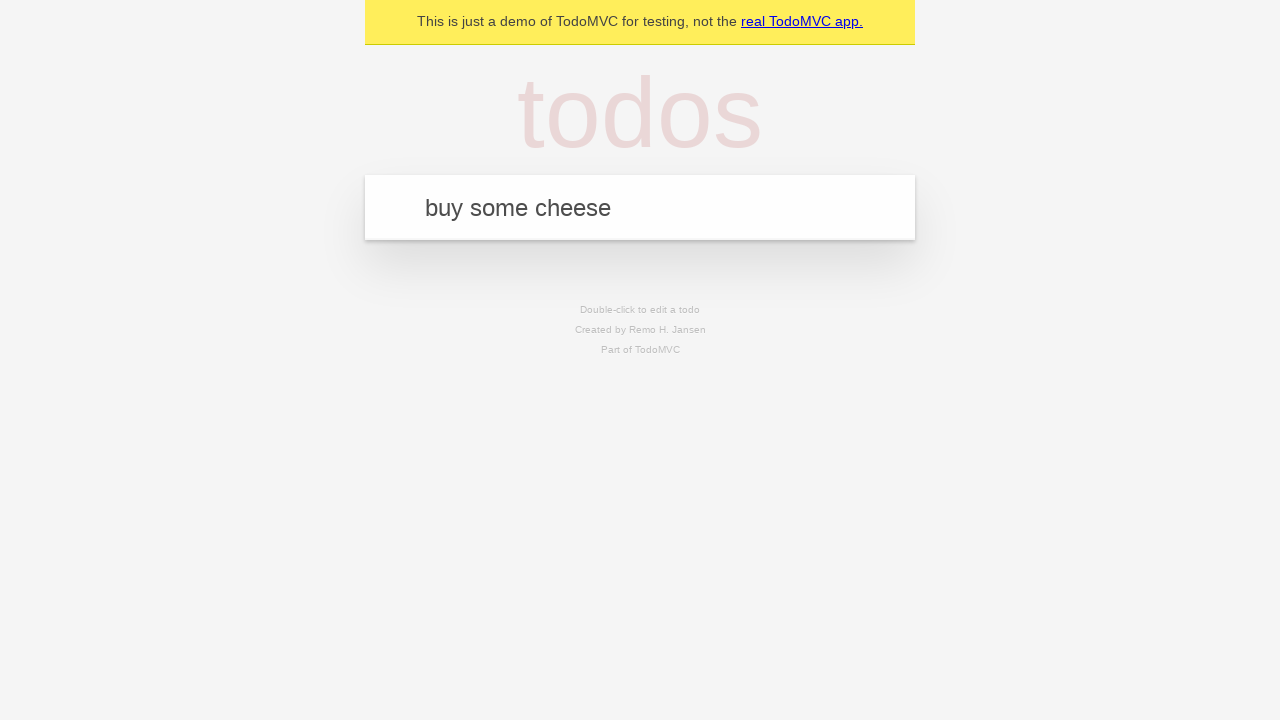

Pressed Enter to create first todo on internal:attr=[placeholder="What needs to be done?"i]
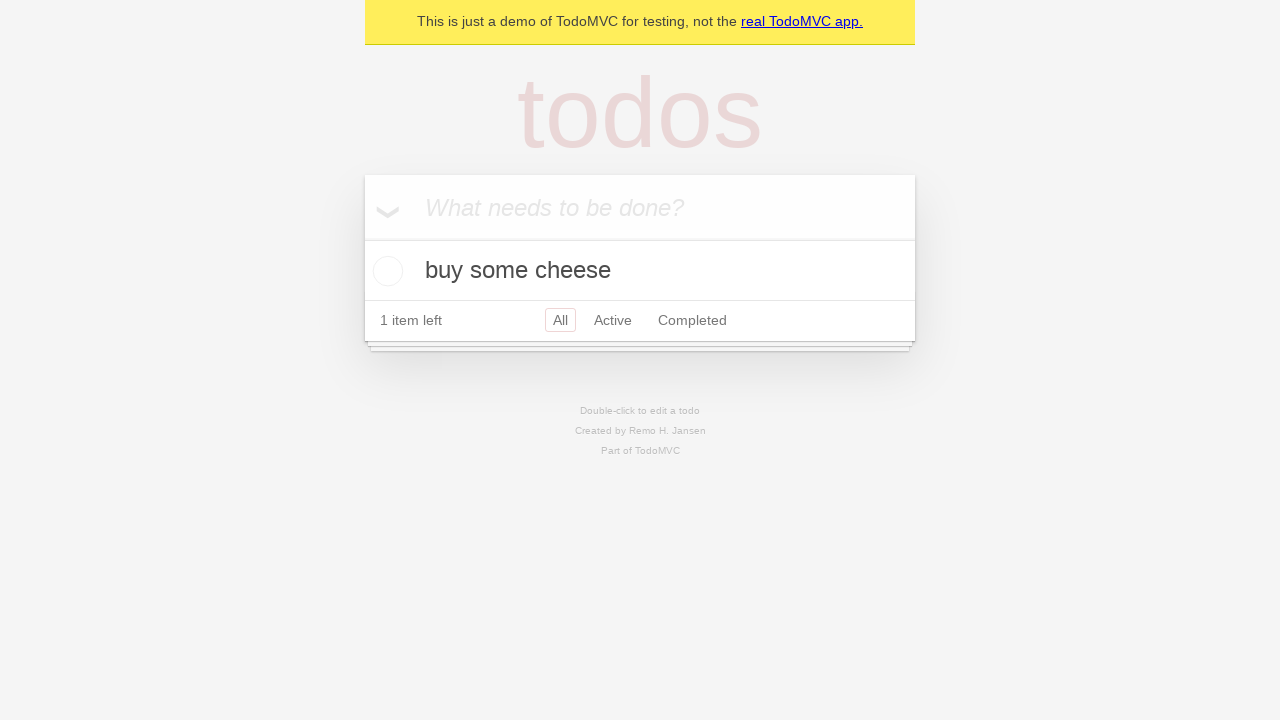

Filled second todo input with 'feed the cat' on internal:attr=[placeholder="What needs to be done?"i]
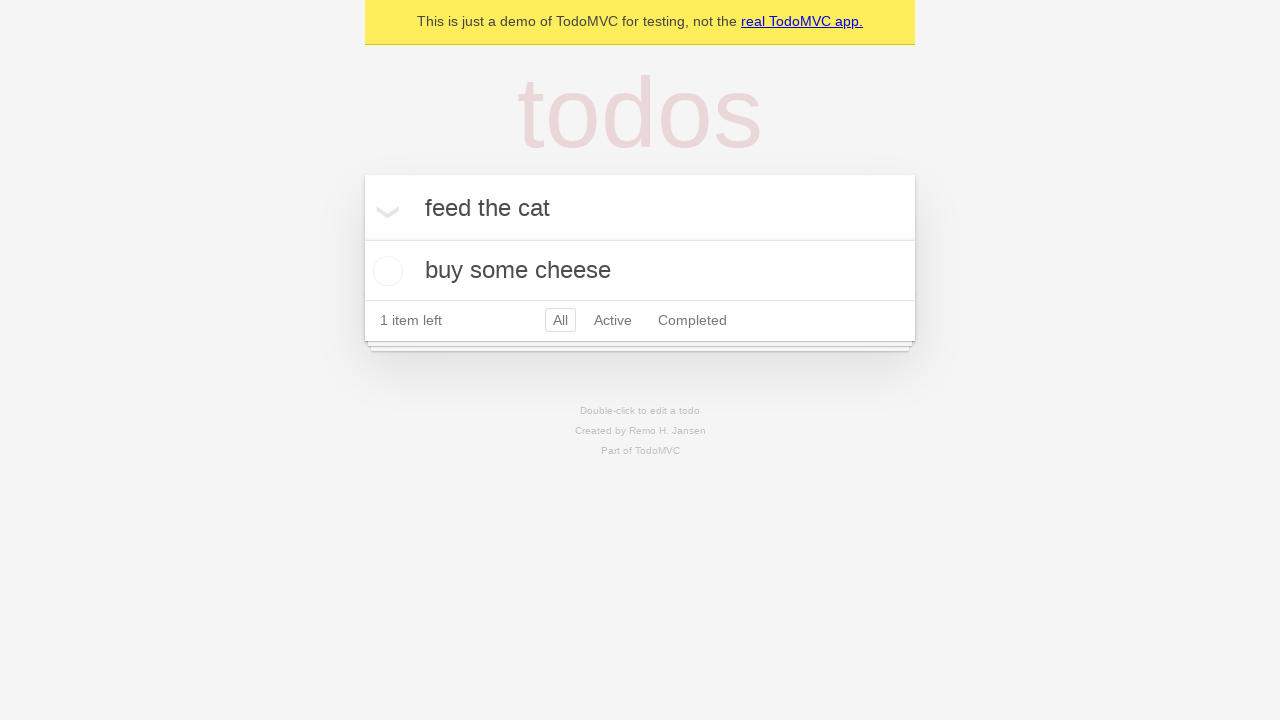

Pressed Enter to create second todo on internal:attr=[placeholder="What needs to be done?"i]
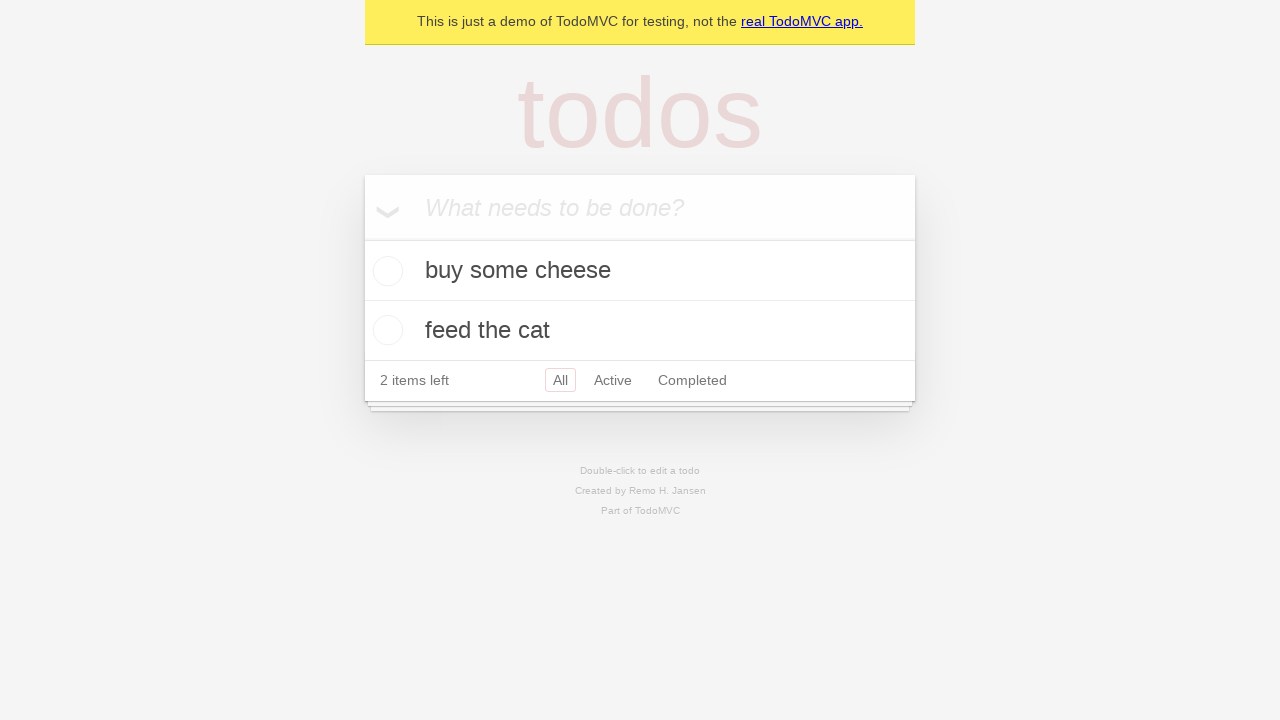

Filled third todo input with 'book a doctors appointment' on internal:attr=[placeholder="What needs to be done?"i]
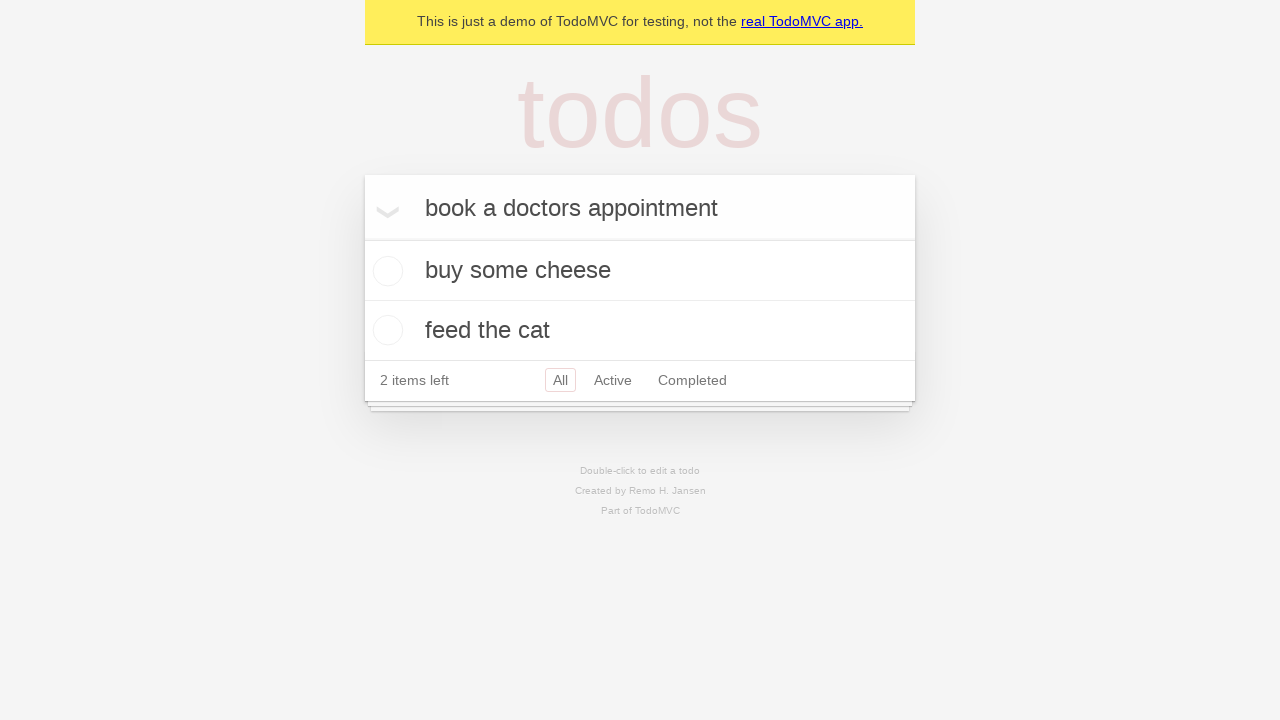

Pressed Enter to create third todo on internal:attr=[placeholder="What needs to be done?"i]
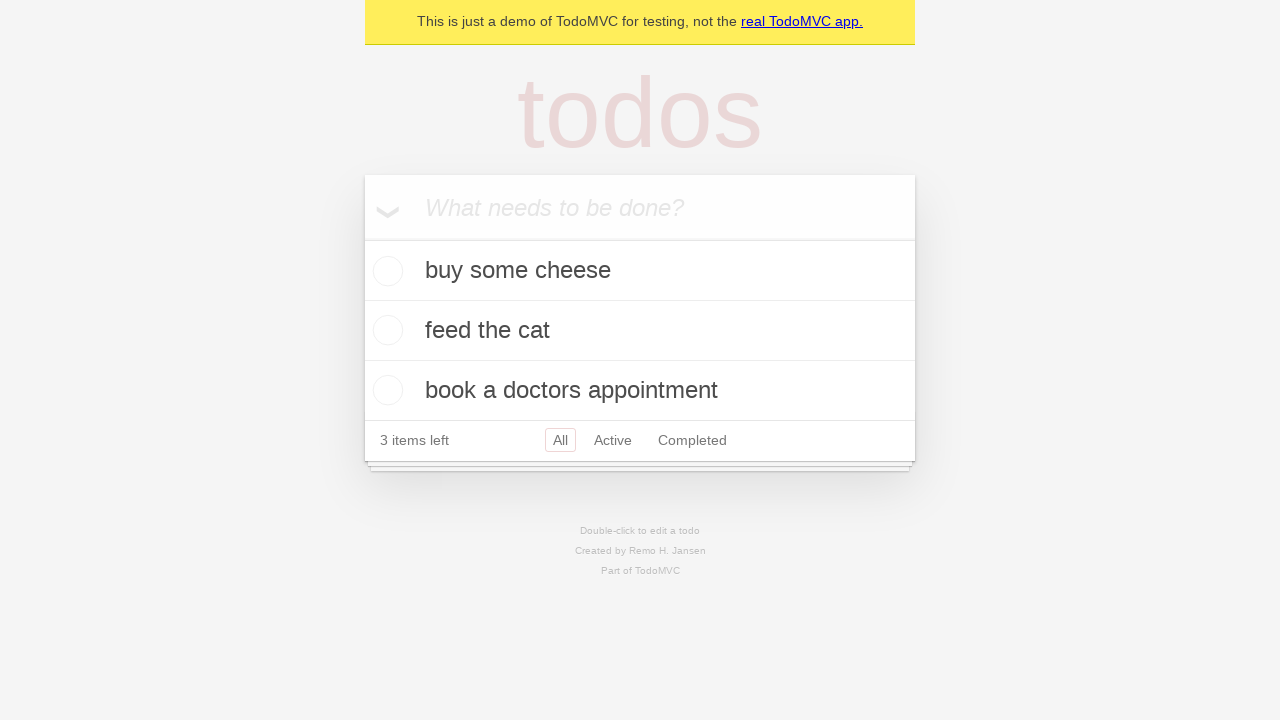

Todo items loaded on page
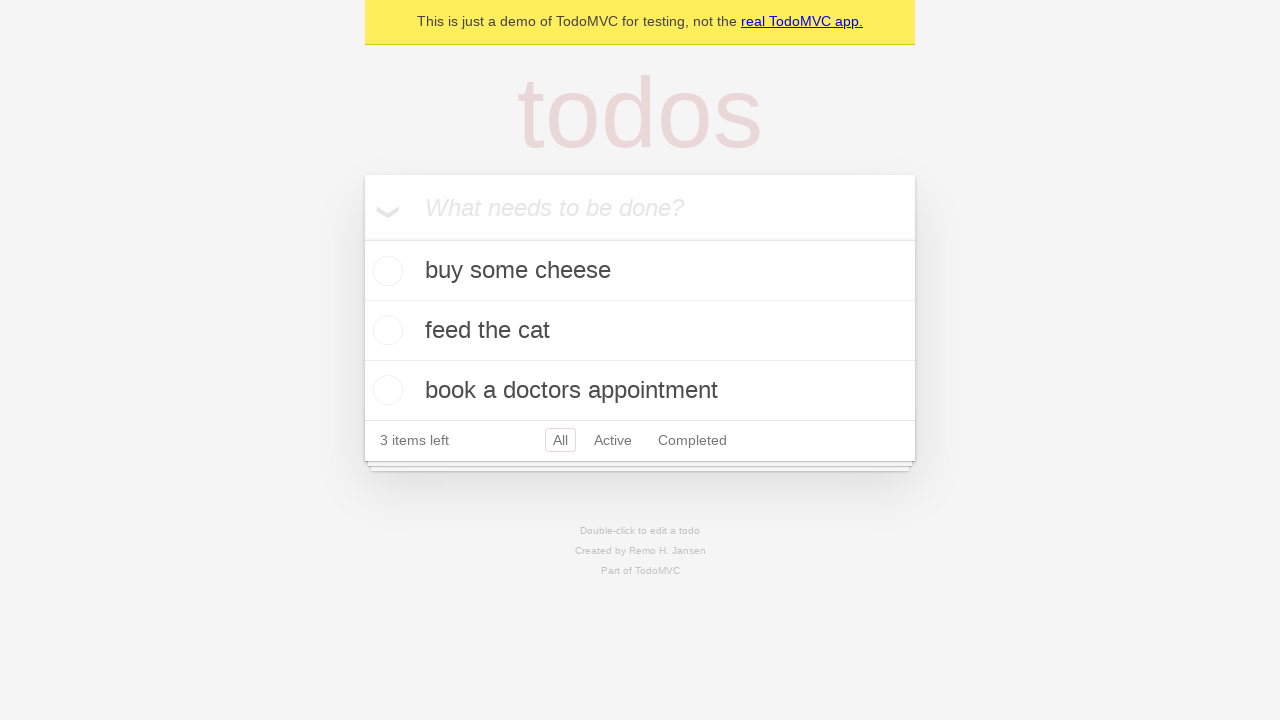

Double-clicked second todo item to enter edit mode at (640, 331) on internal:testid=[data-testid="todo-item"s] >> nth=1
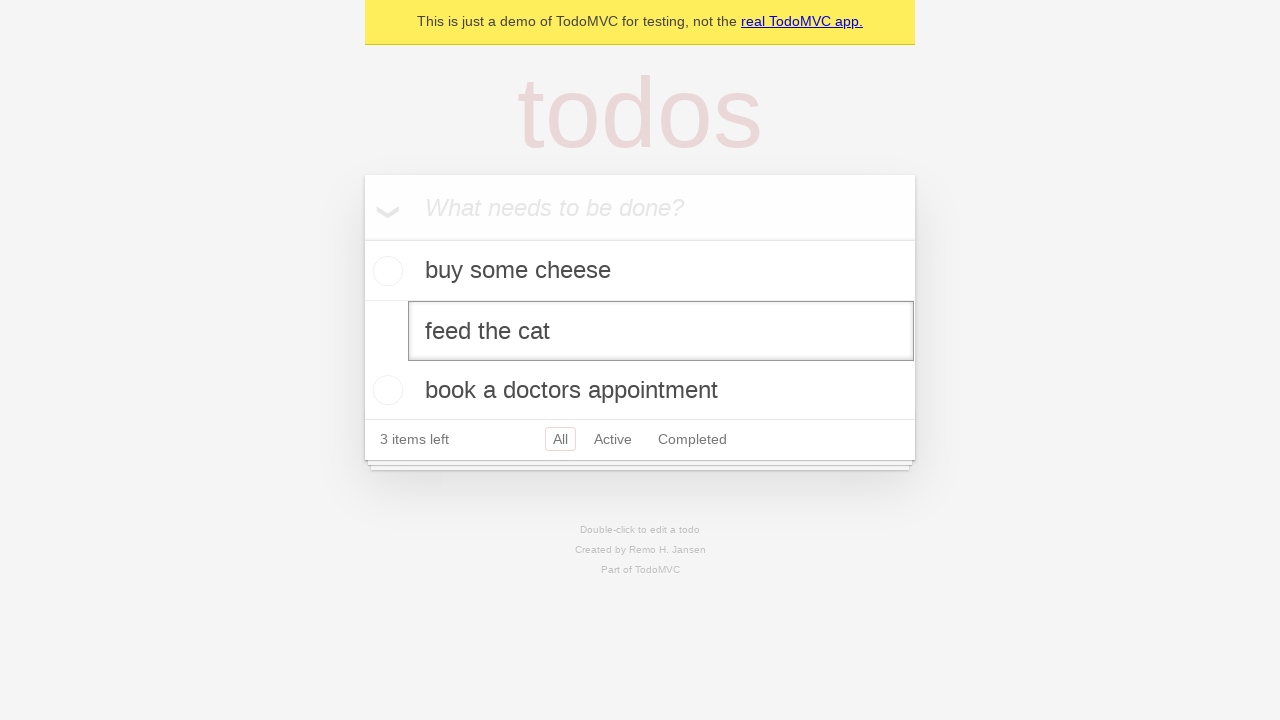

Cleared the text in the edit field on internal:testid=[data-testid="todo-item"s] >> nth=1 >> internal:role=textbox[nam
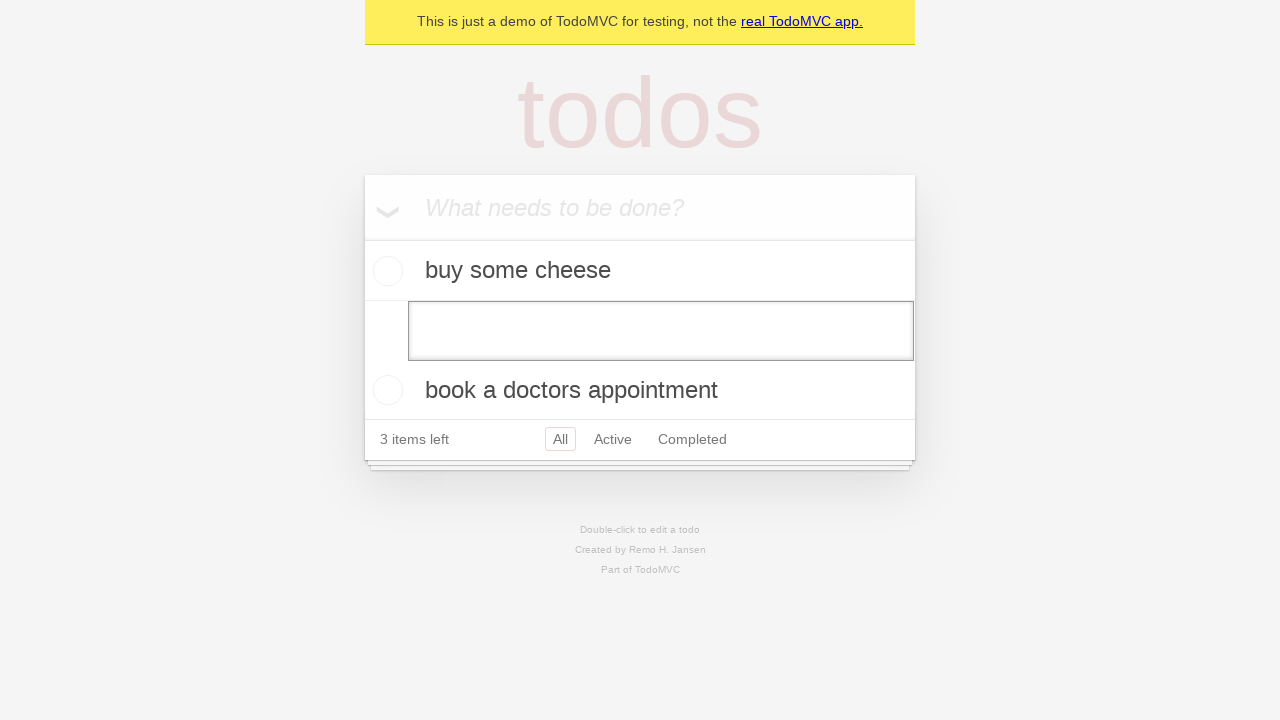

Pressed Enter to submit empty text, removing the todo item on internal:testid=[data-testid="todo-item"s] >> nth=1 >> internal:role=textbox[nam
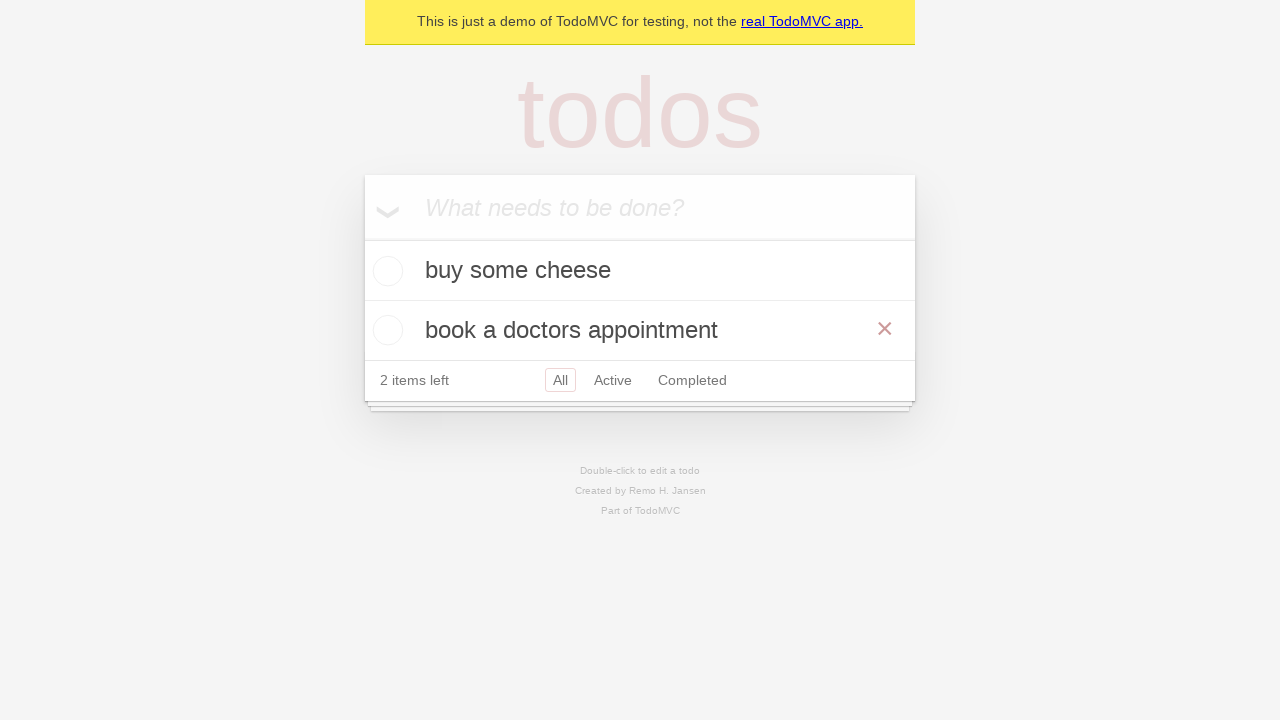

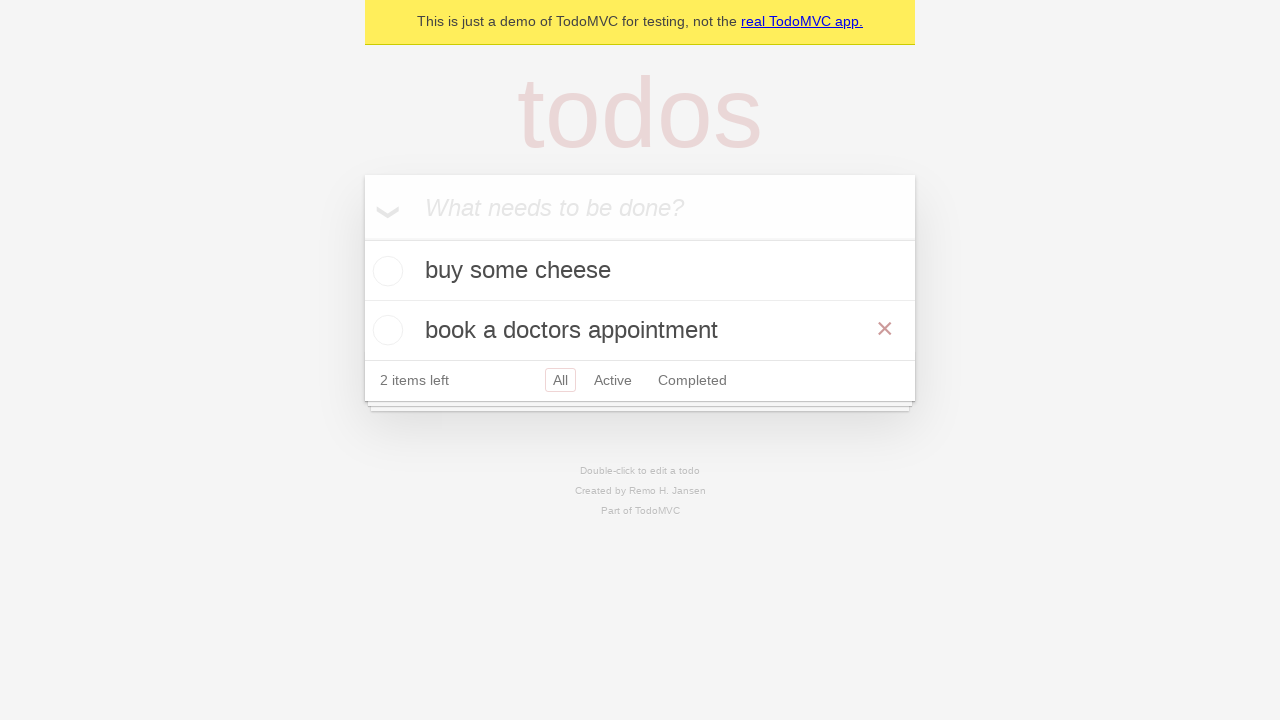